Tests handling of a confirm alert by clicking a button that triggers it and accepting the confirmation dialog

Starting URL: https://demoqa.com/alerts

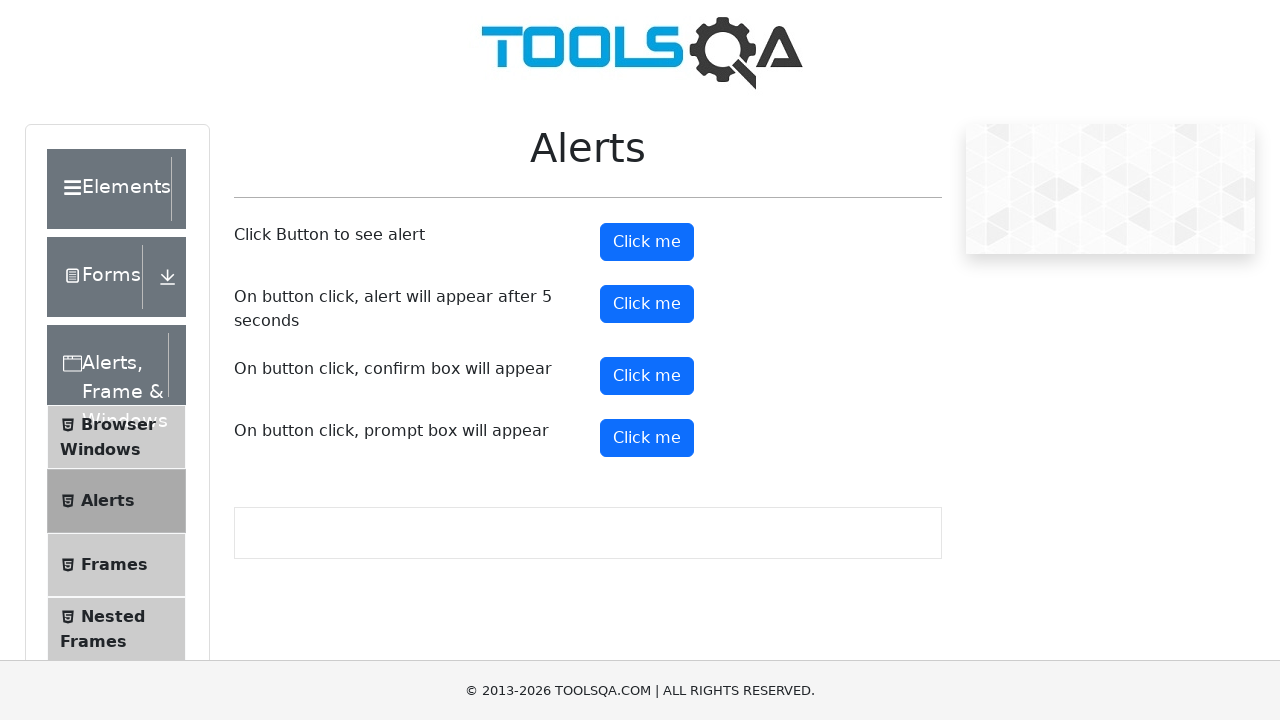

Registered dialog handler to accept confirm alerts
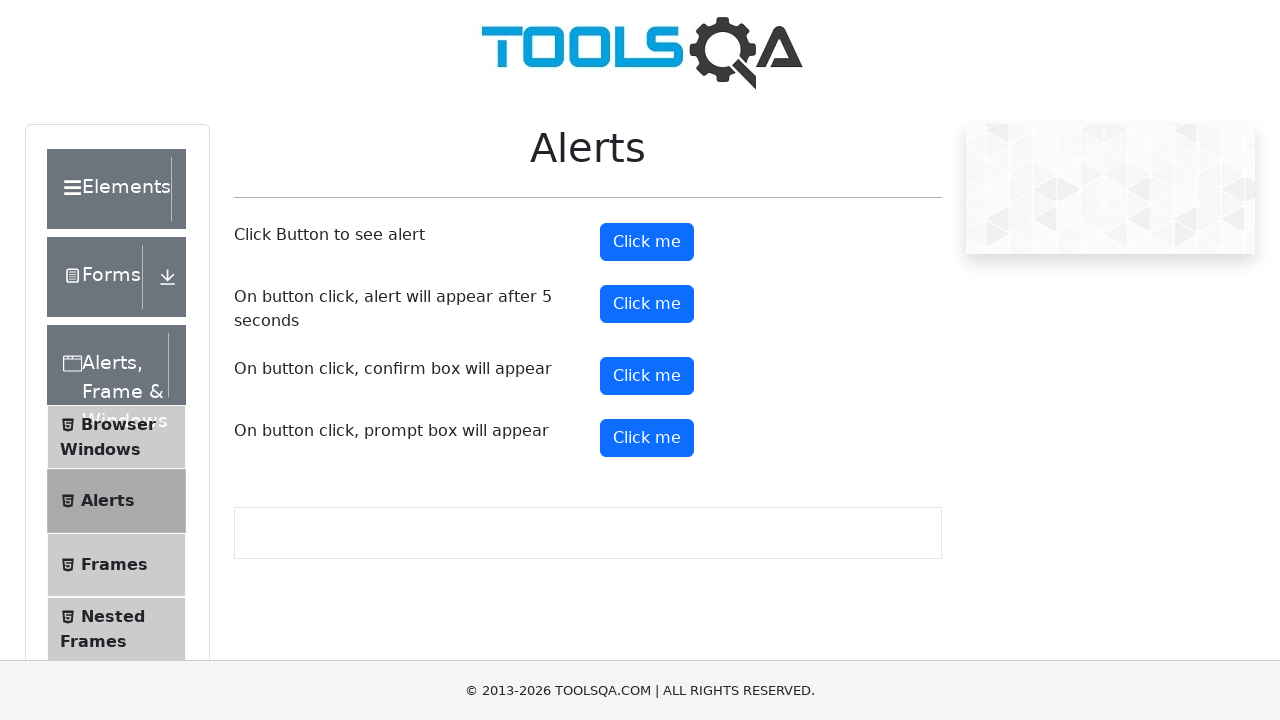

Clicked confirm button to trigger confirm alert at (647, 376) on button#confirmButton
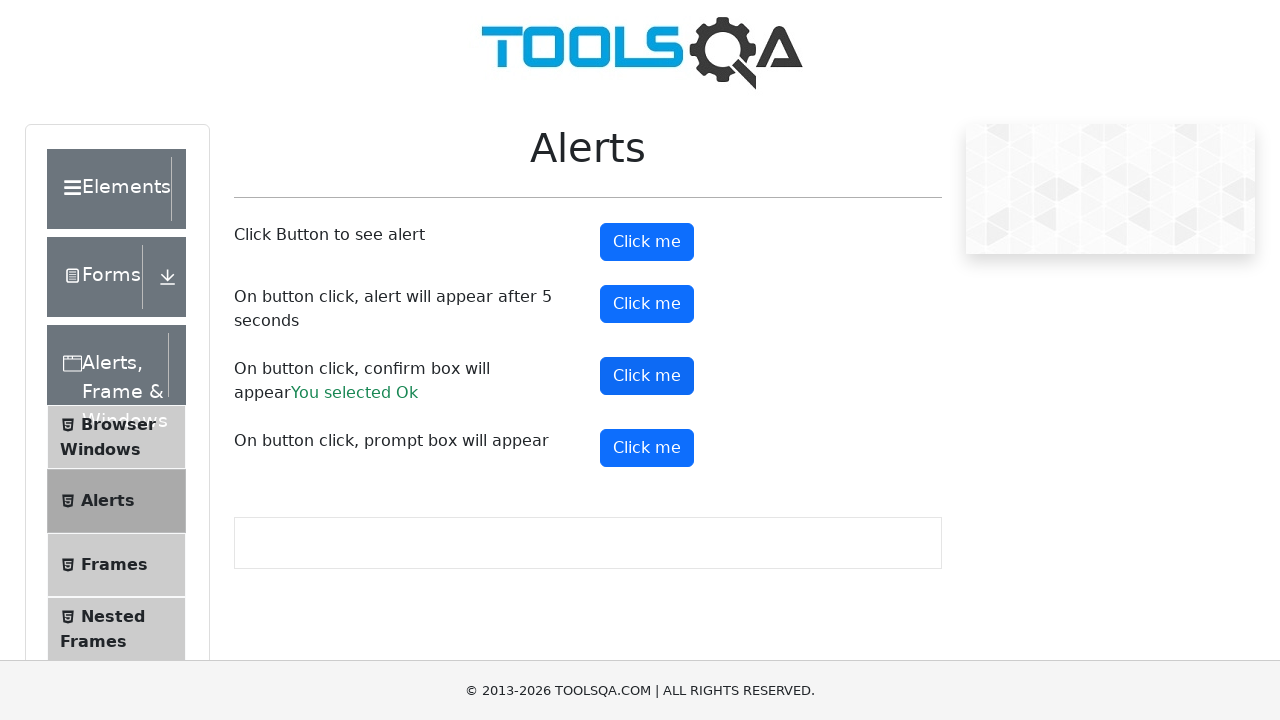

Confirm alert was accepted and result element appeared
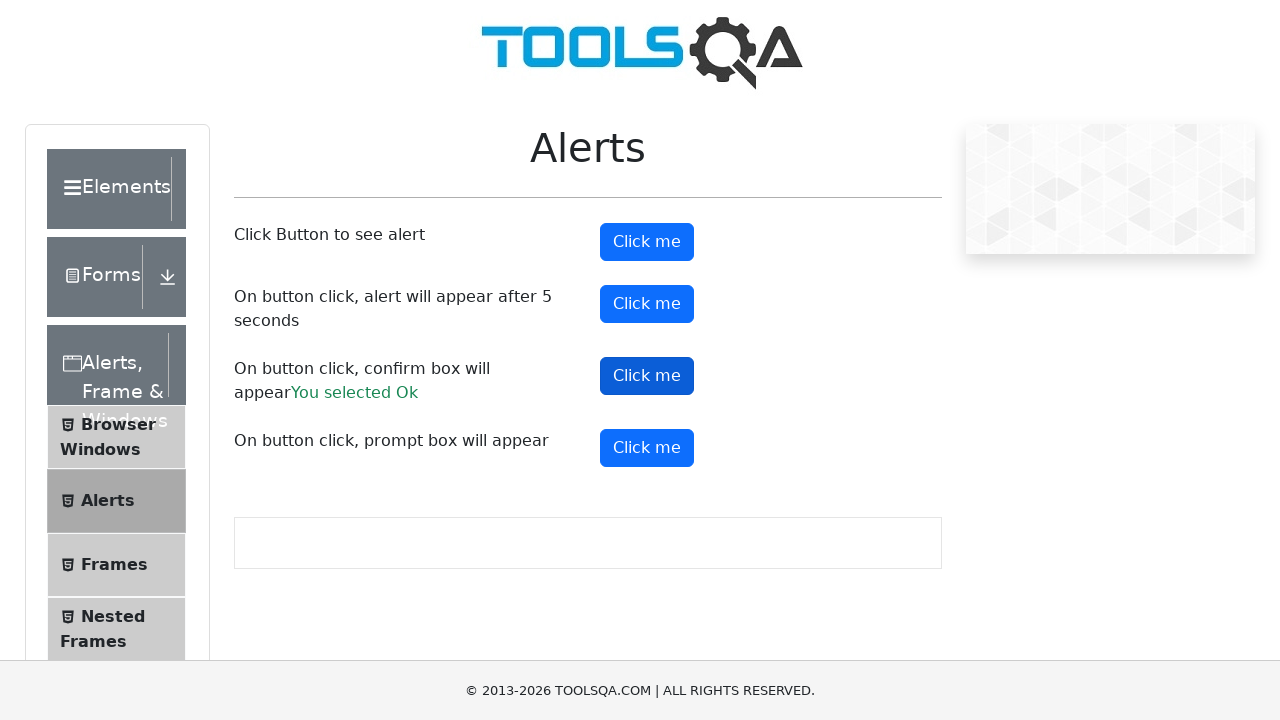

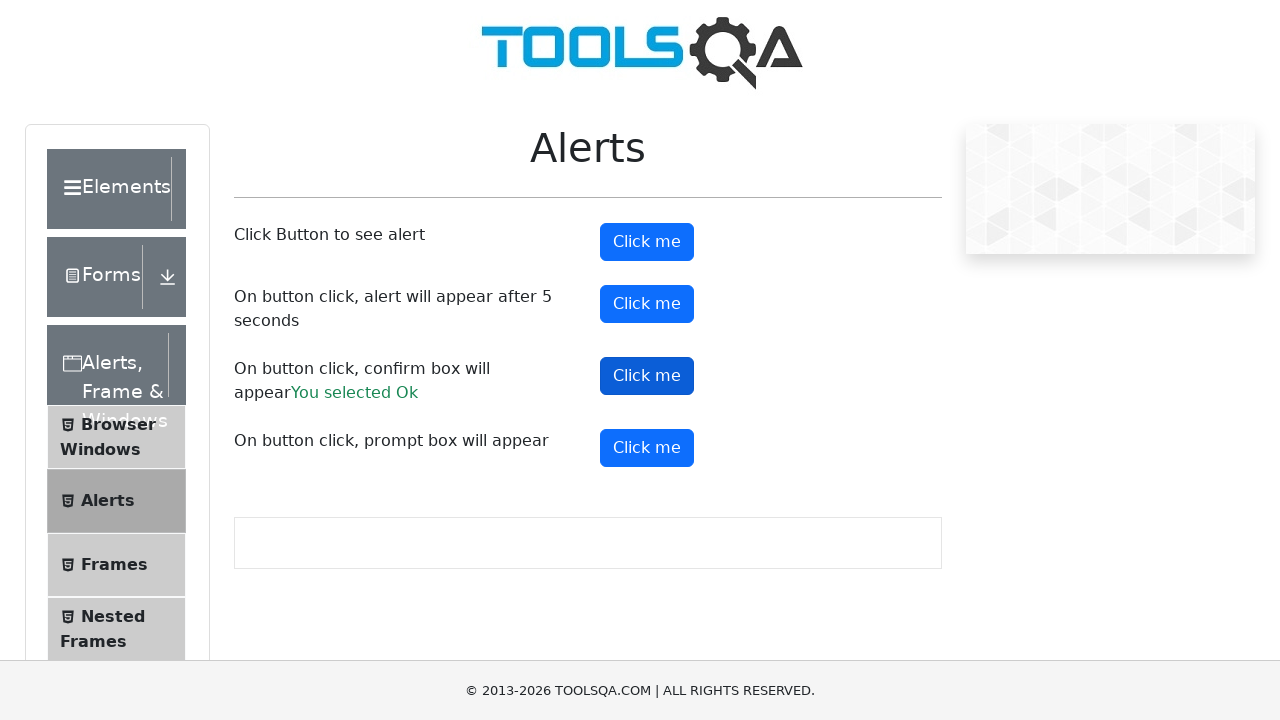